Tests CSS variable styling on a pricing page and partners page by navigating between them and verifying that page elements load correctly

Starting URL: https://sunspire-web-app.vercel.app/pricing?company=Apple&demo=1

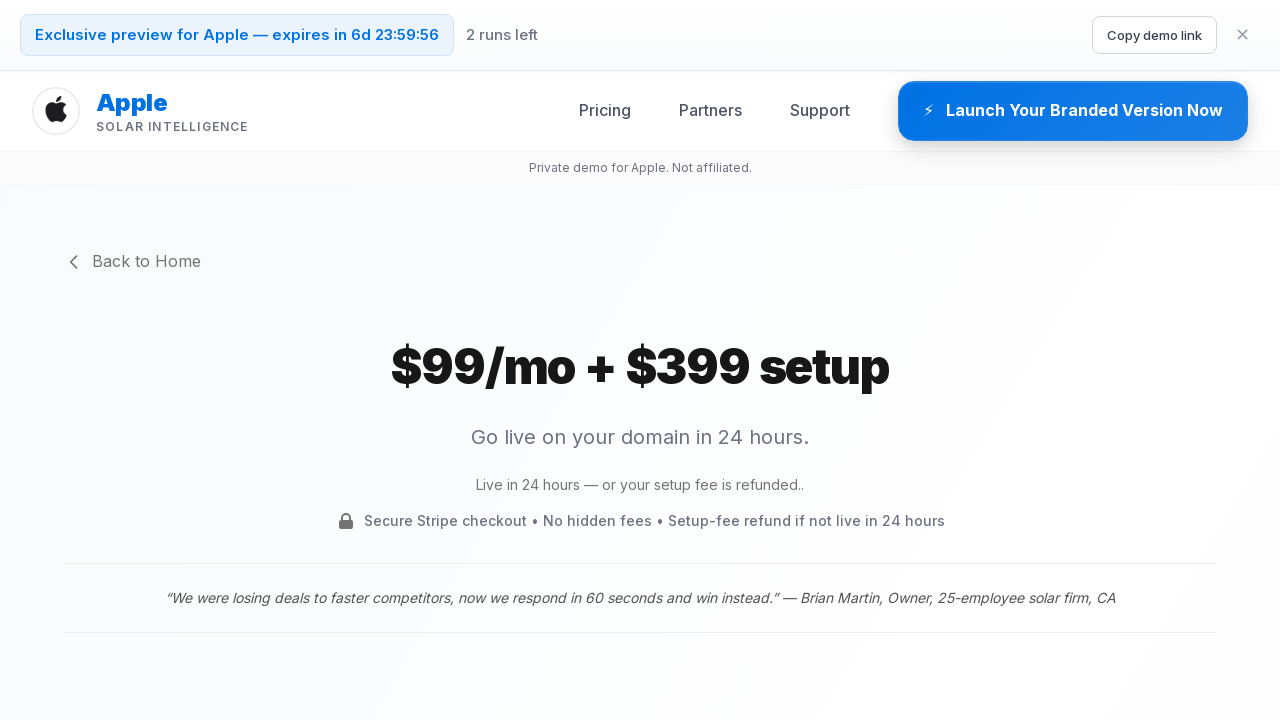

Waited for pricing page DOM to be fully loaded
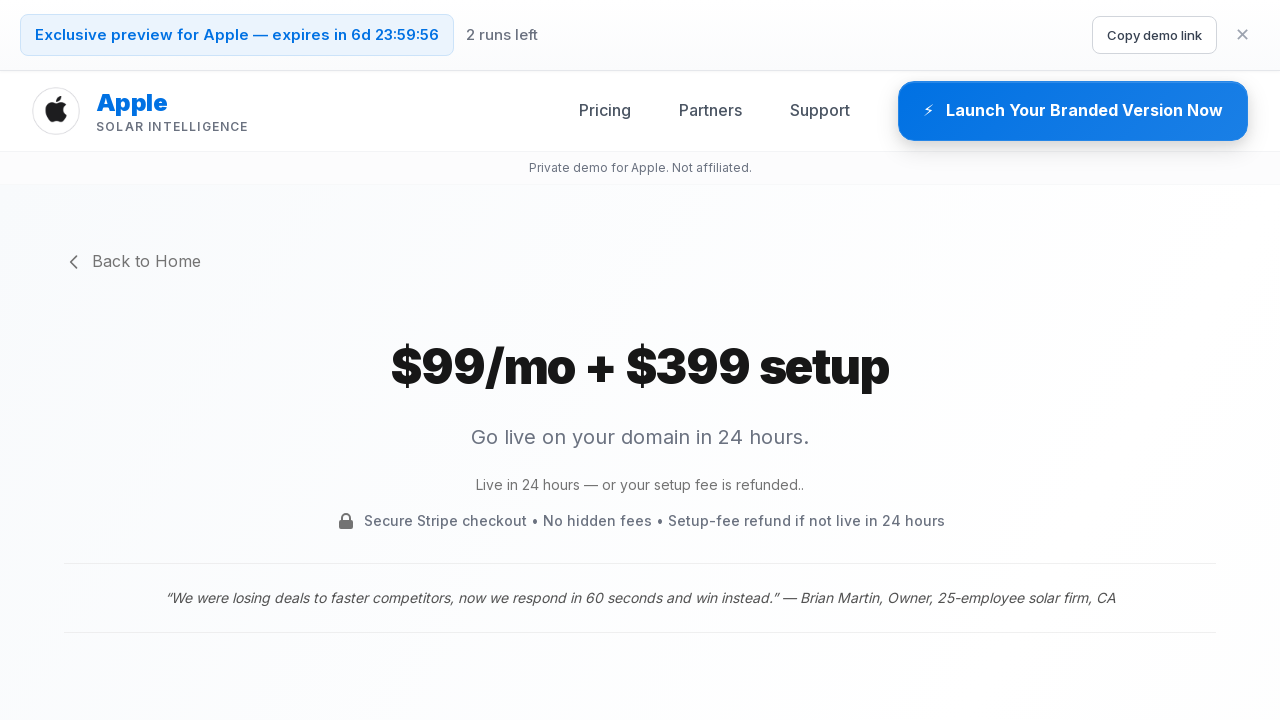

Waited 3 seconds for pricing page to fully render
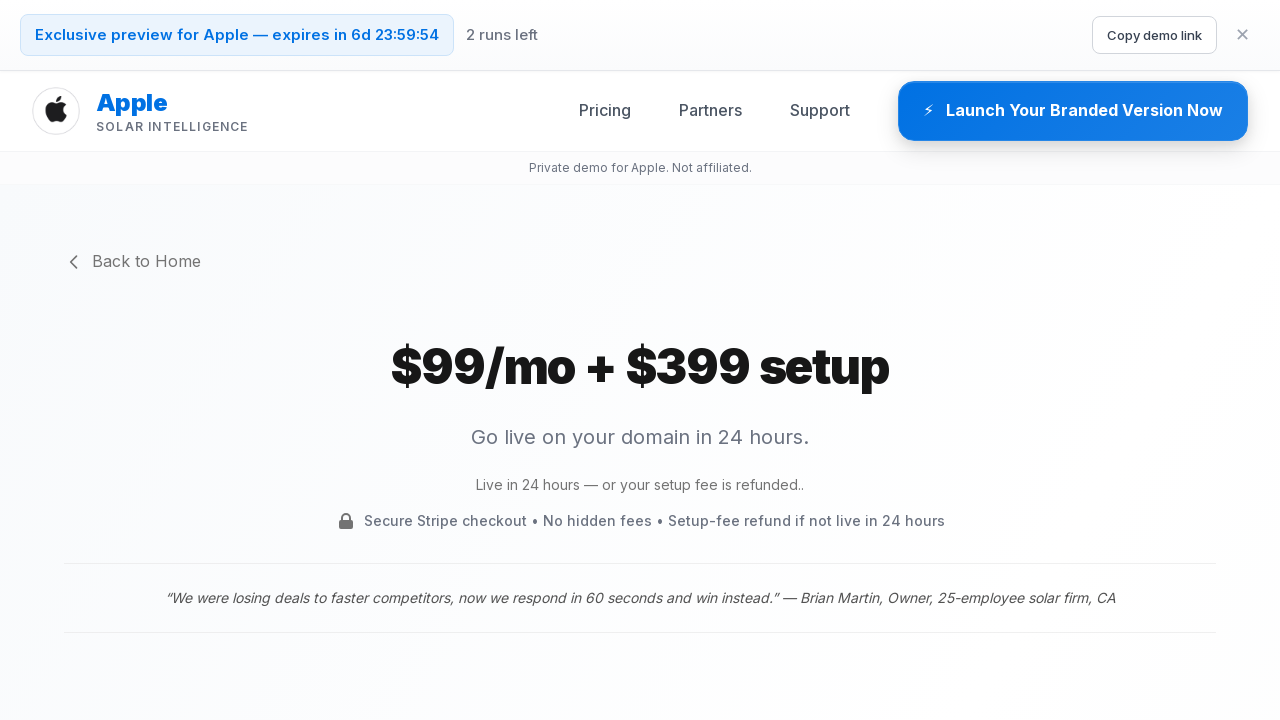

Verified 'Secure Stripe checkout' text is visible on pricing page
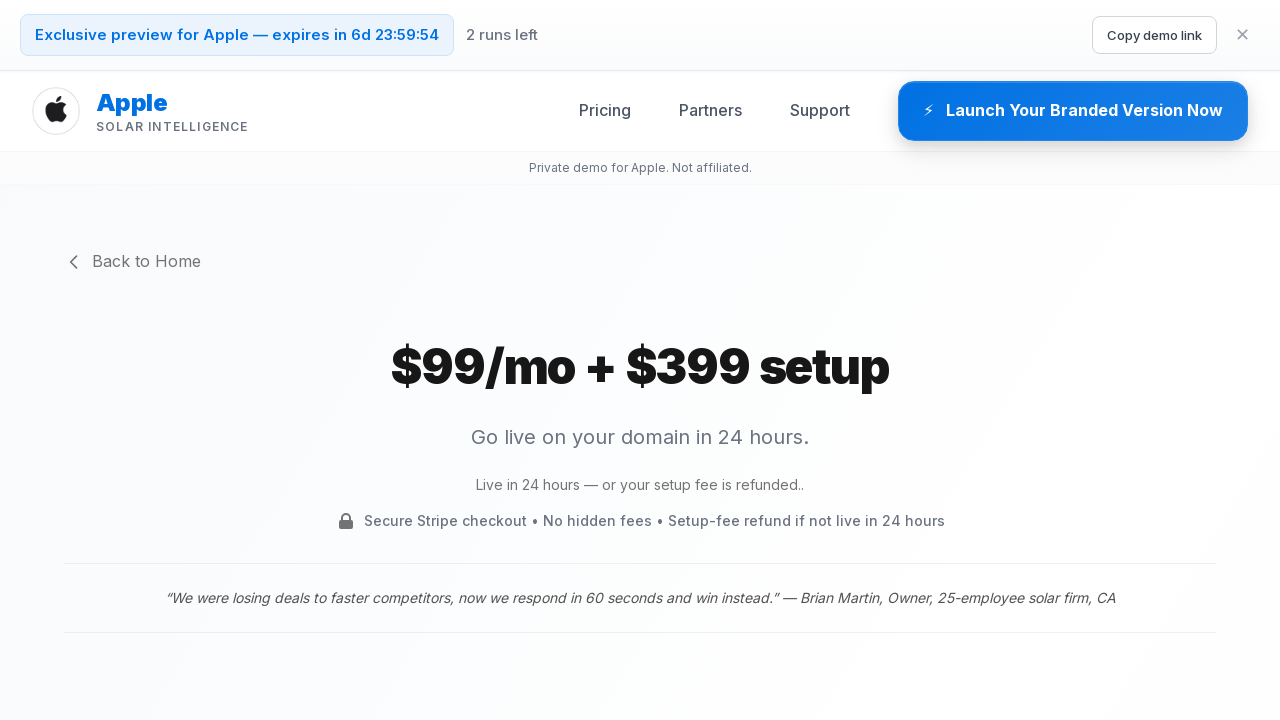

Navigated to partners page with company=Apple&demo=1
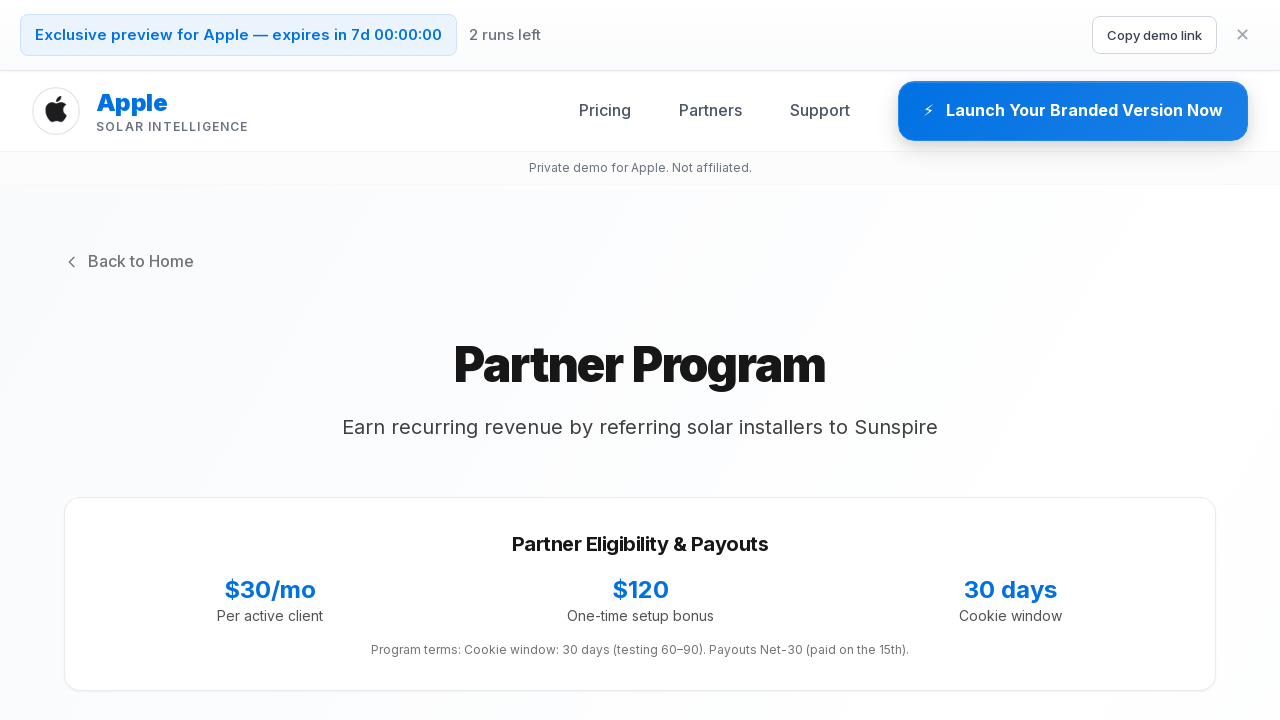

Waited for partners page DOM to be fully loaded
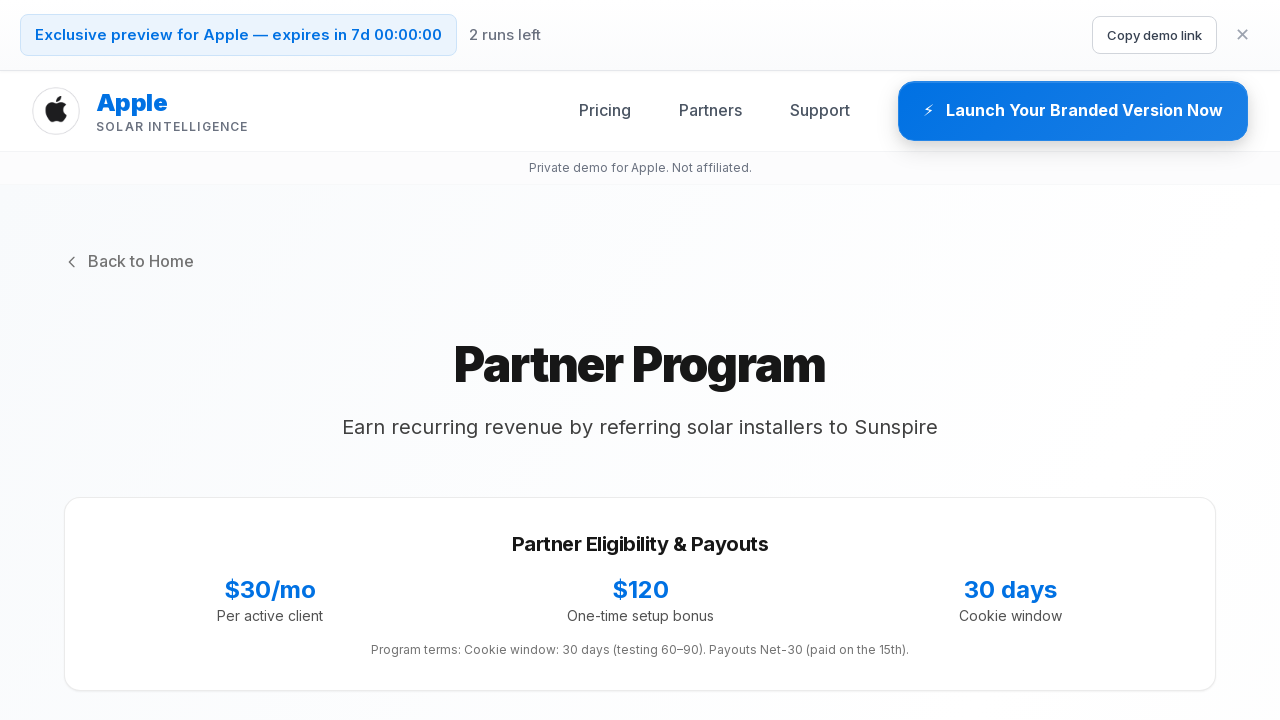

Waited 3 seconds for partners page to fully render
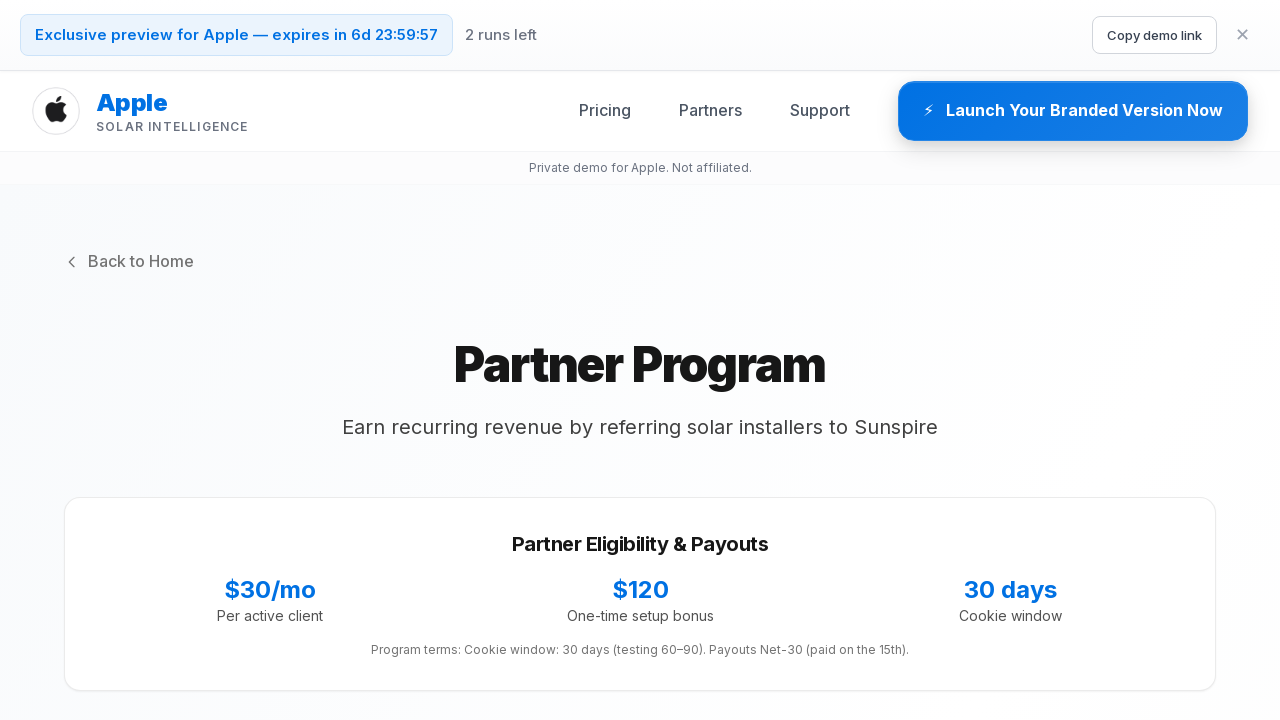

Verified 'Earnings (example)' text is visible on partners page
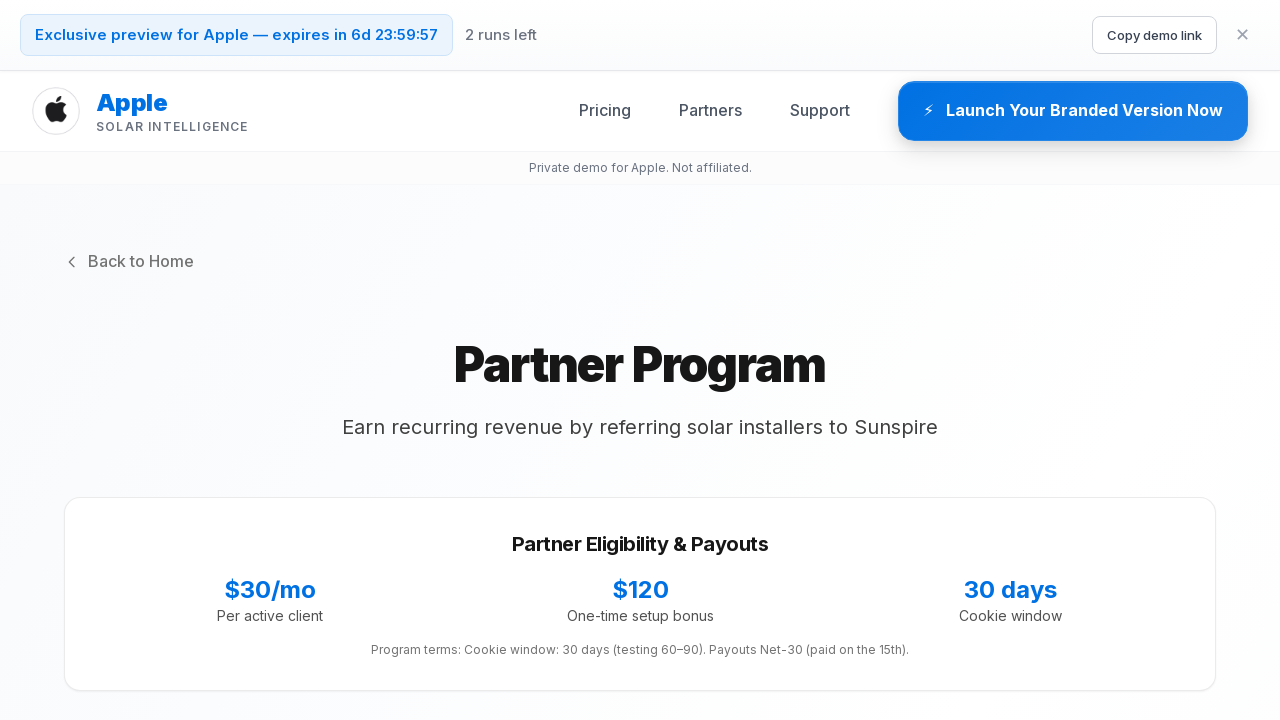

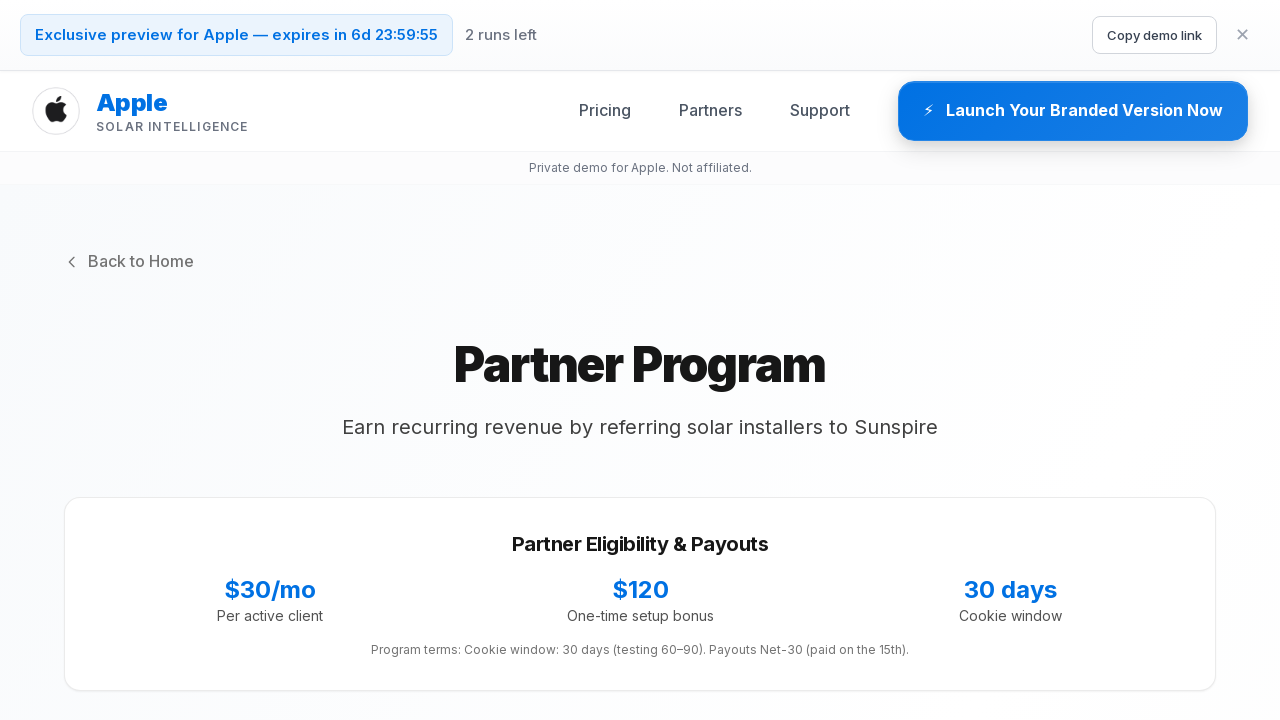